Tests dropdown selection functionality including single select, multi-select, and deselection operations on a dropdown testing page

Starting URL: https://letcode.in/dropdowns

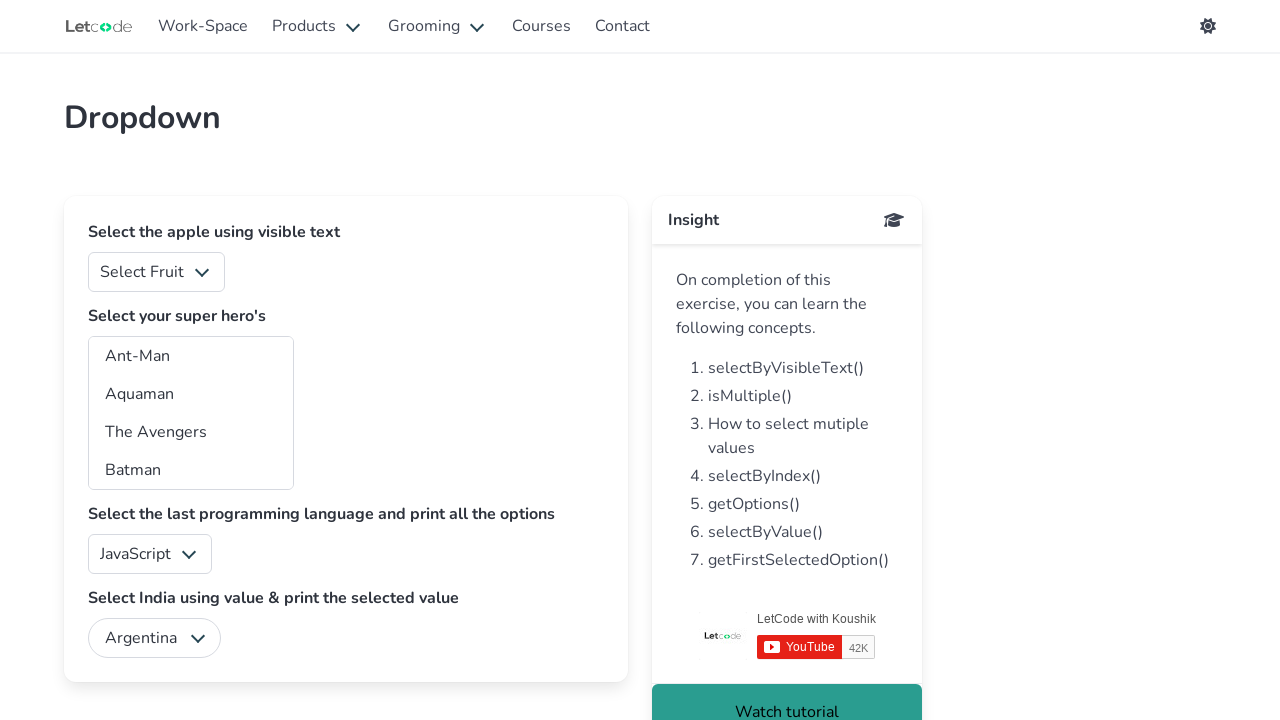

Selected 'Apple' from fruit dropdown on #fruits
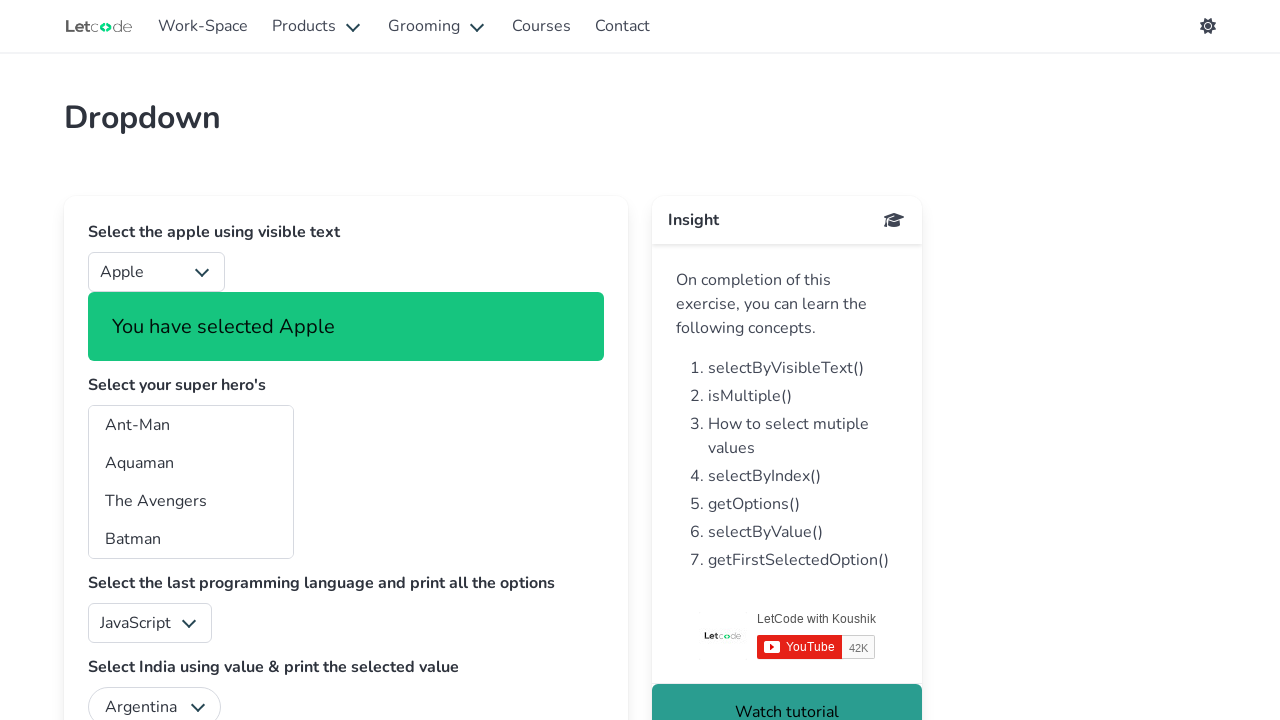

Selected 'Orange' from fruit dropdown on #fruits
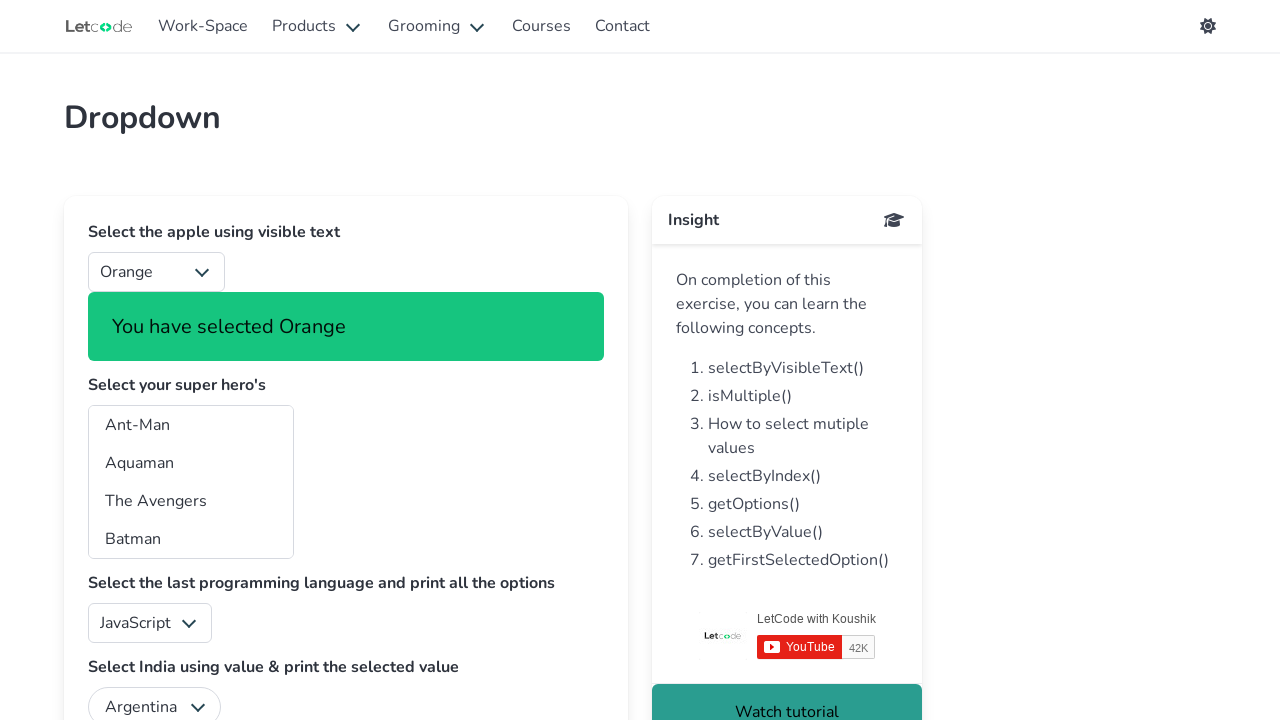

Selected 'India' from country dropdown on #country
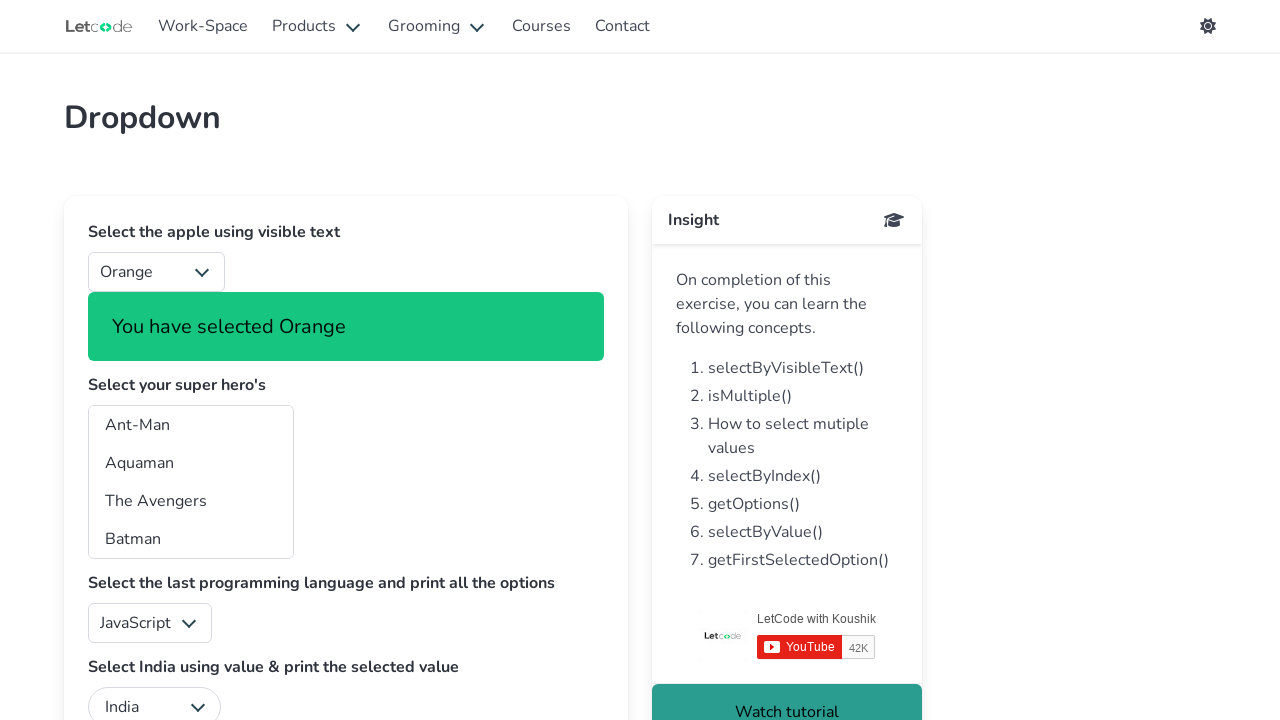

Retrieved selected country value: India
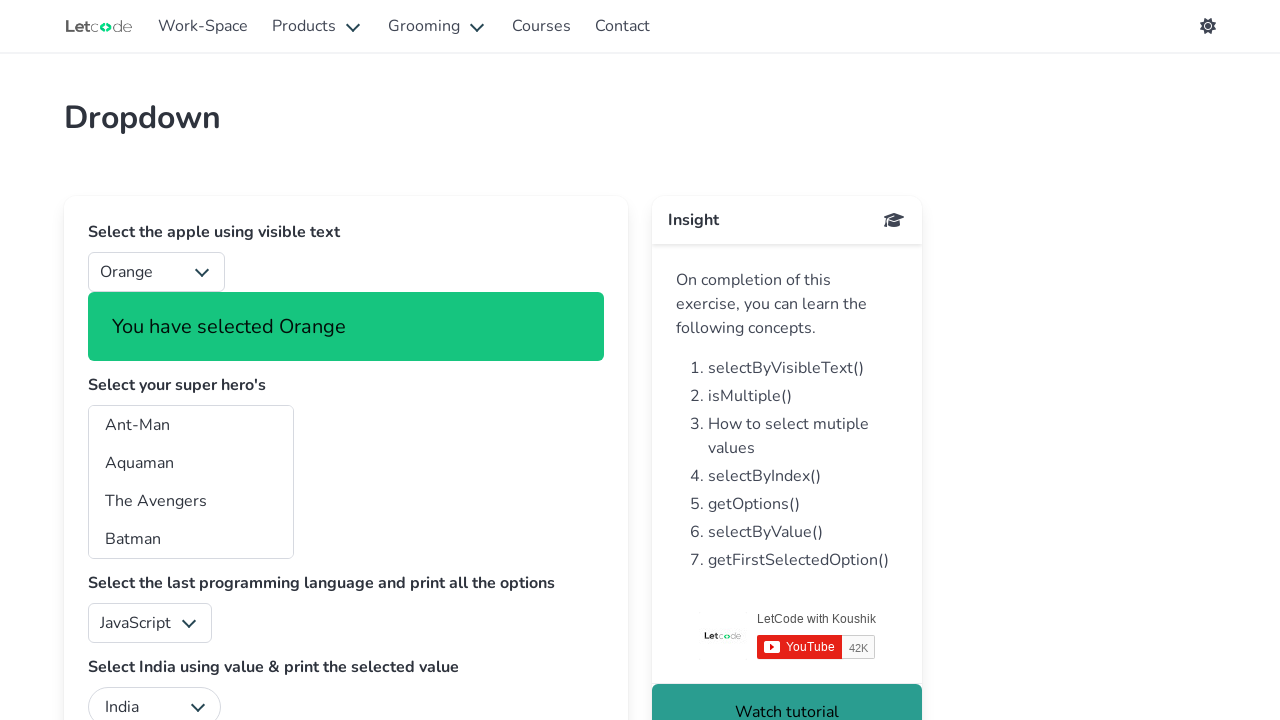

Evaluated if superhero dropdown is multiple select: True
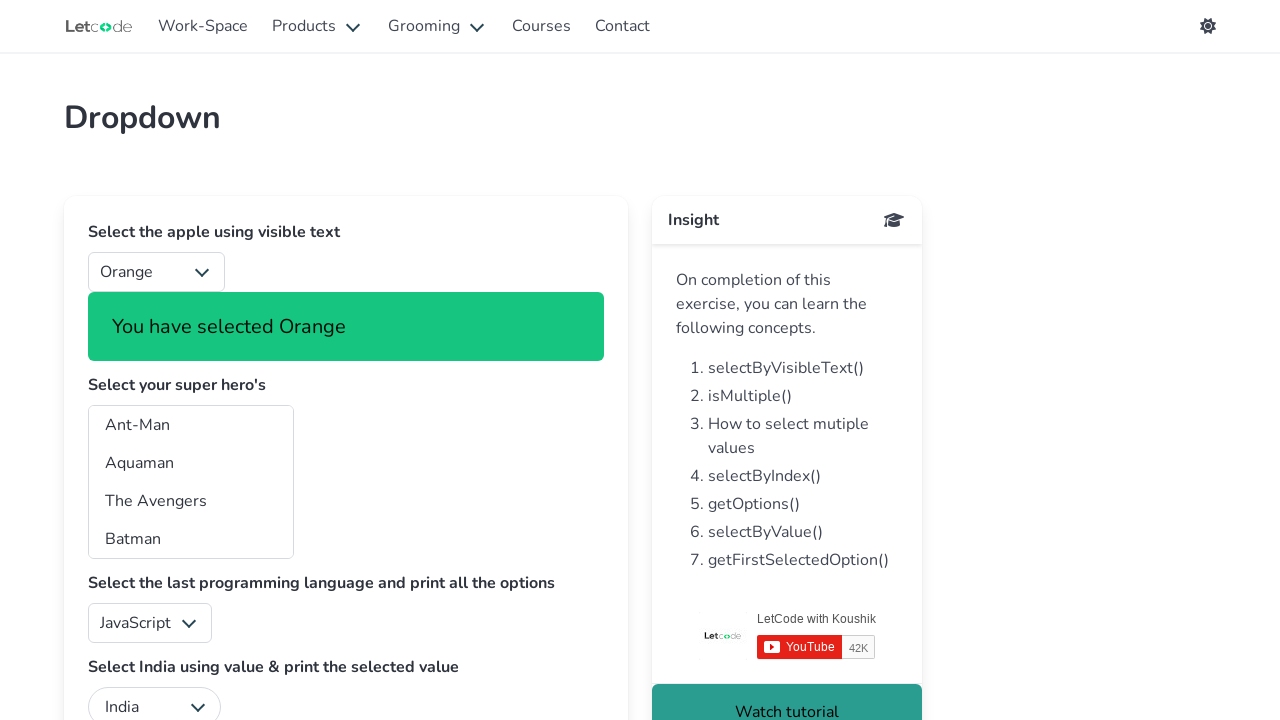

Selected superhero by index 1 on #superheros
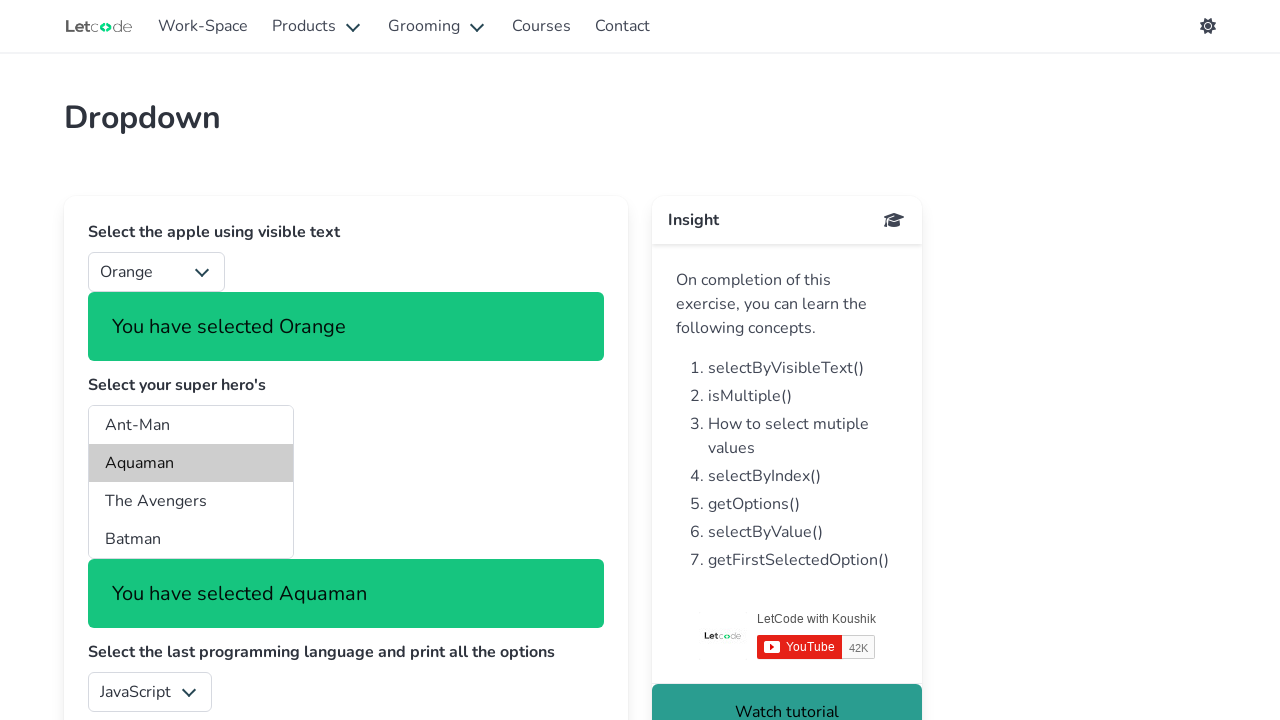

Selected superhero with value 'ta' on #superheros
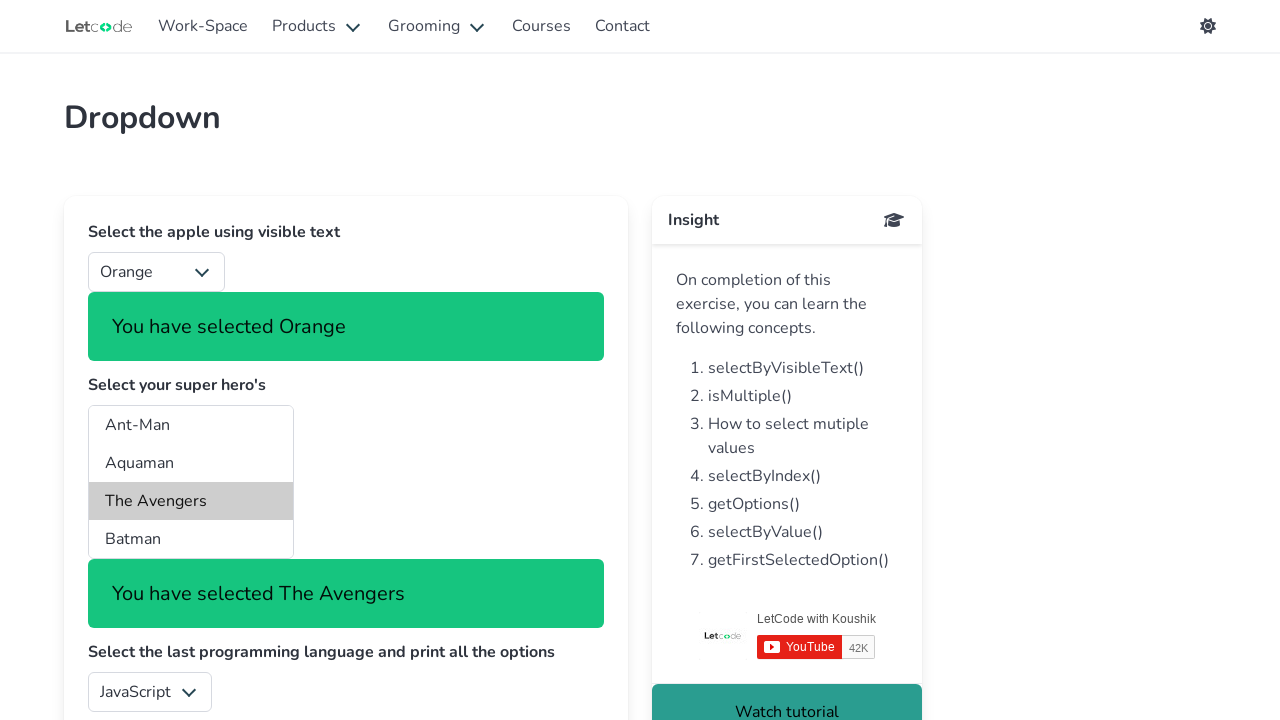

Retrieved all options from superhero dropdown: 29 options found
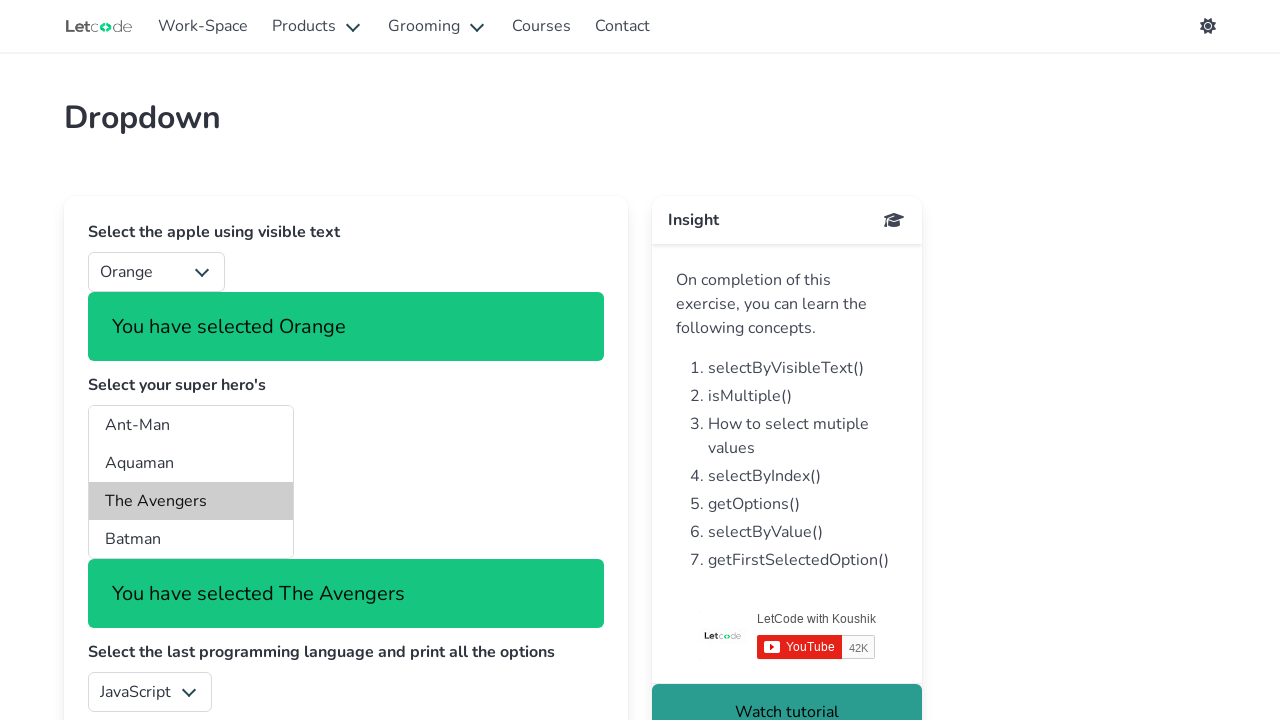

Retrieved all selected options from superhero dropdown: 1 selected
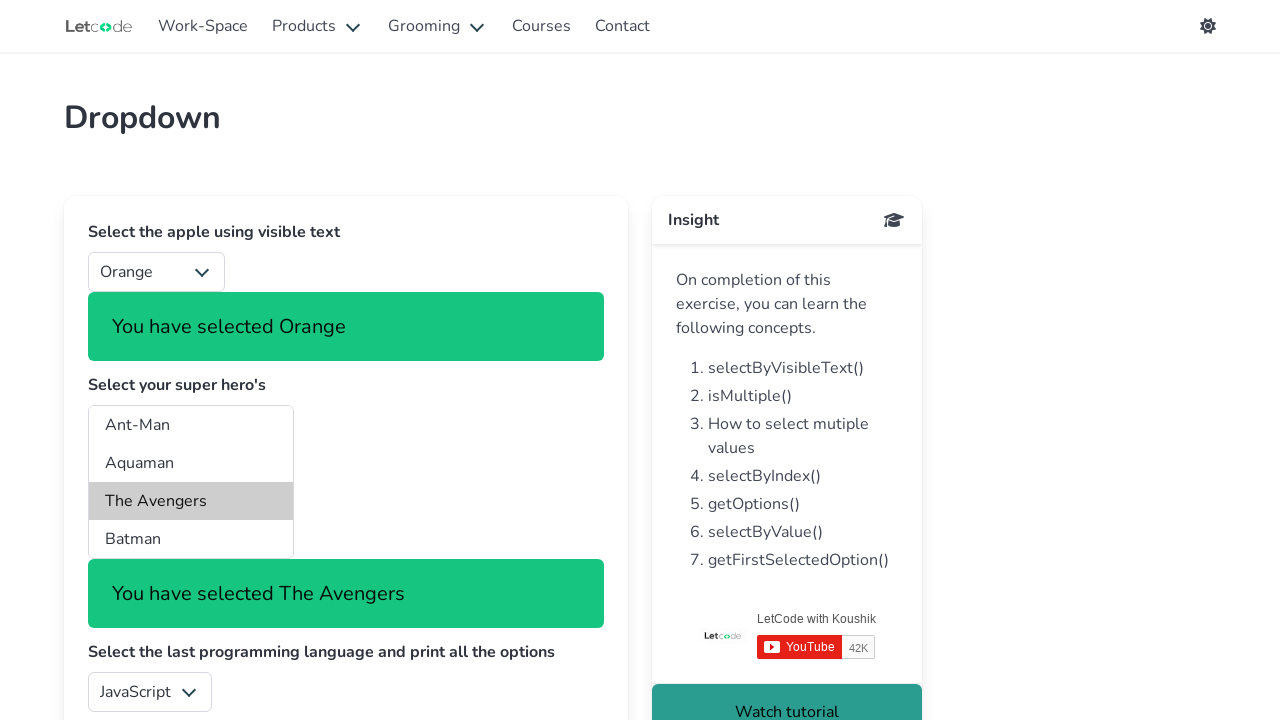

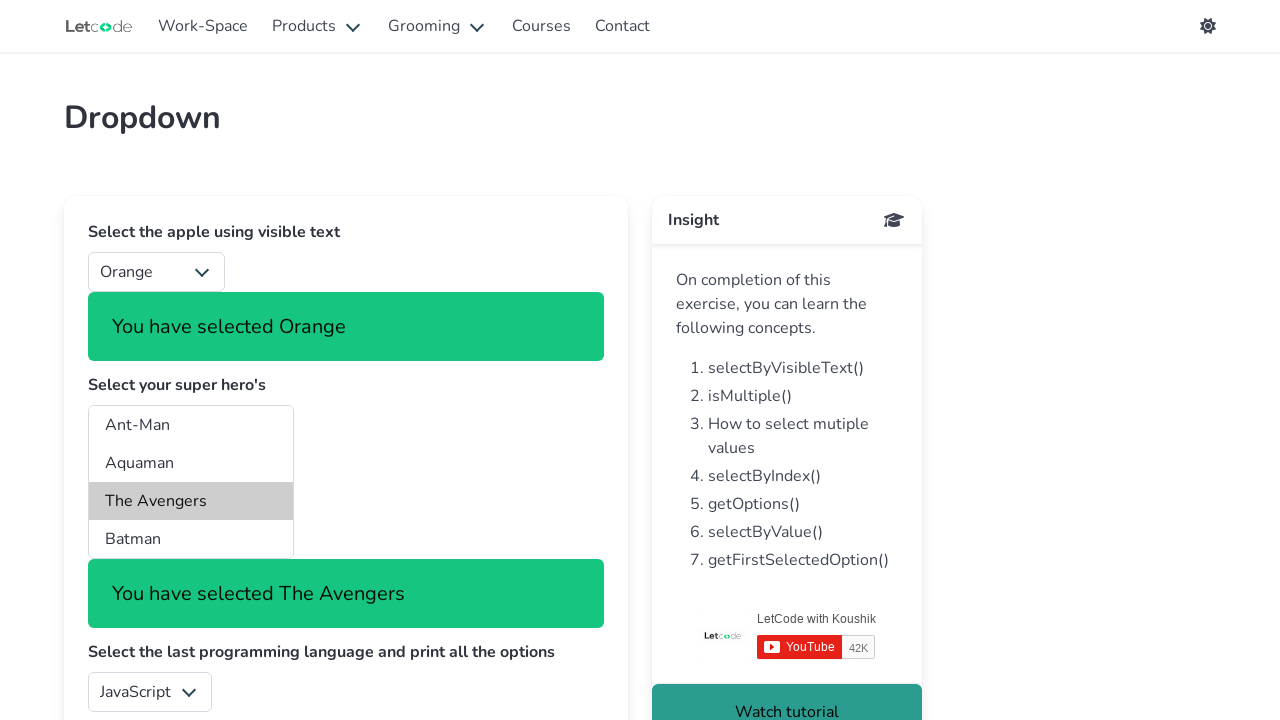